Tests key press detection functionality by sending various keyboard inputs to an input field and verifying the page correctly detects and displays the pressed keys.

Starting URL: https://the-internet.herokuapp.com/key_presses

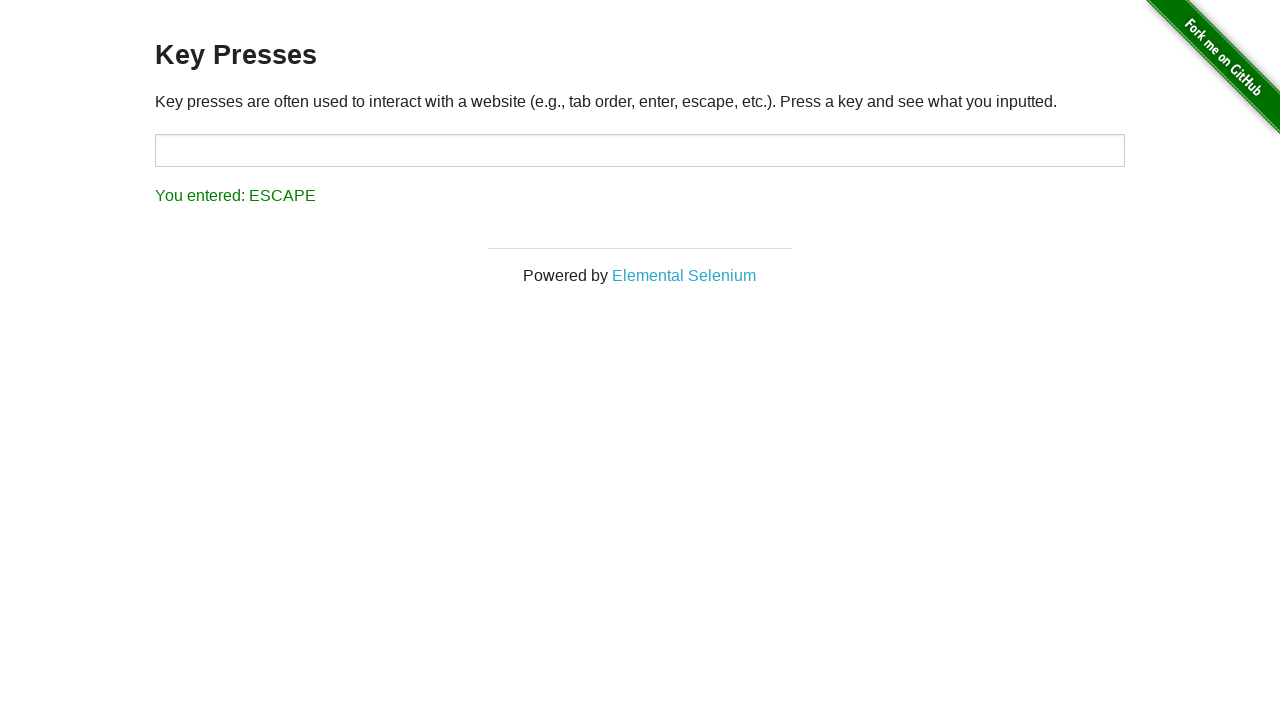

Navigated to Key Presses test page
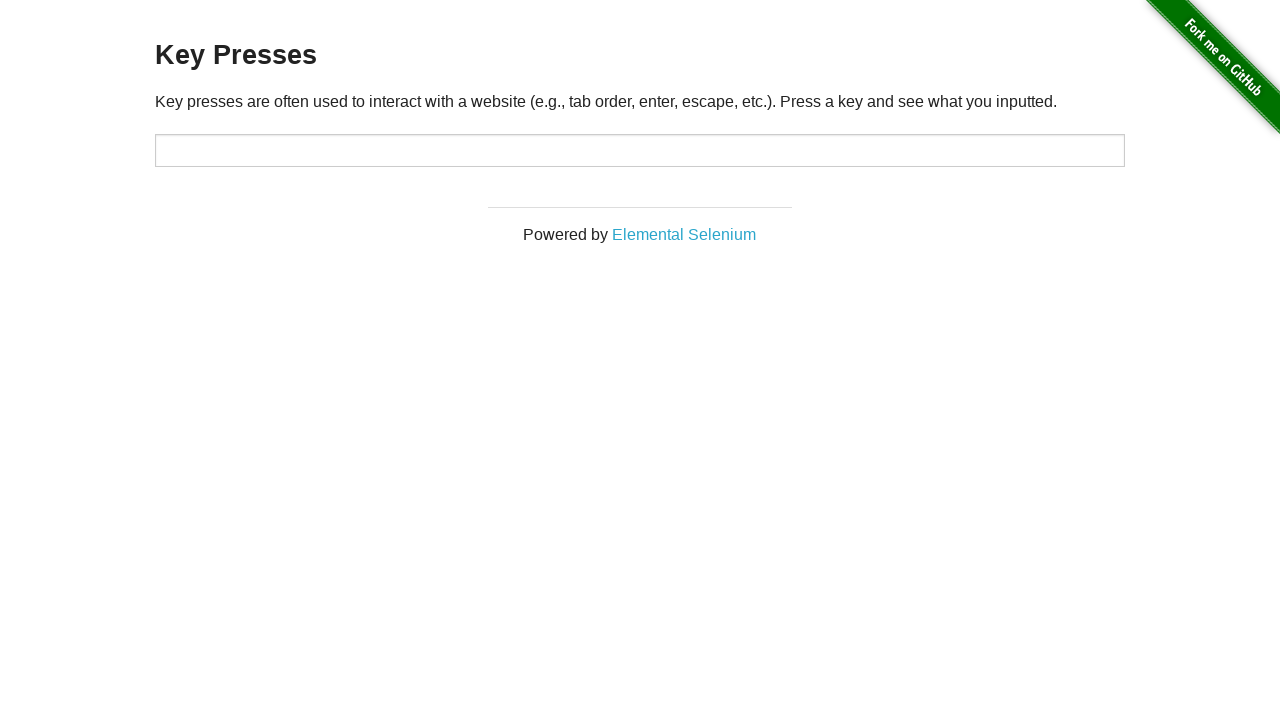

Verified page URL contains 'key_presses'
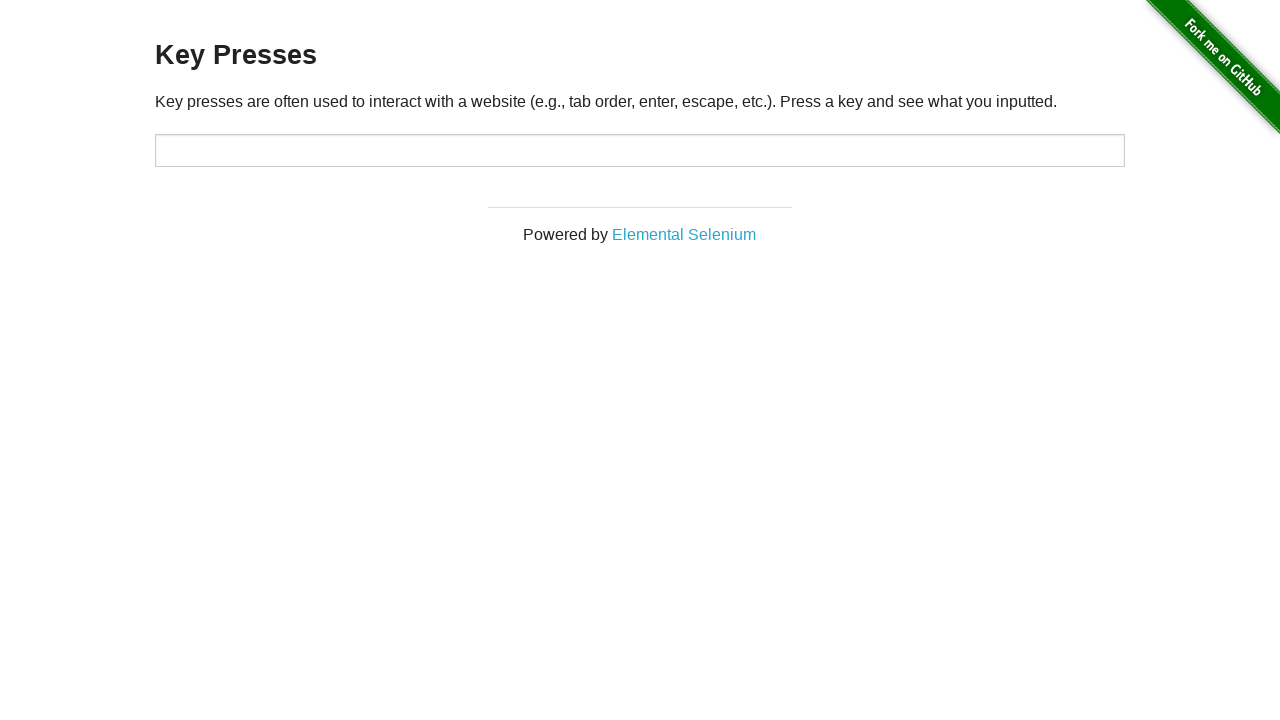

Located input element with id 'target'
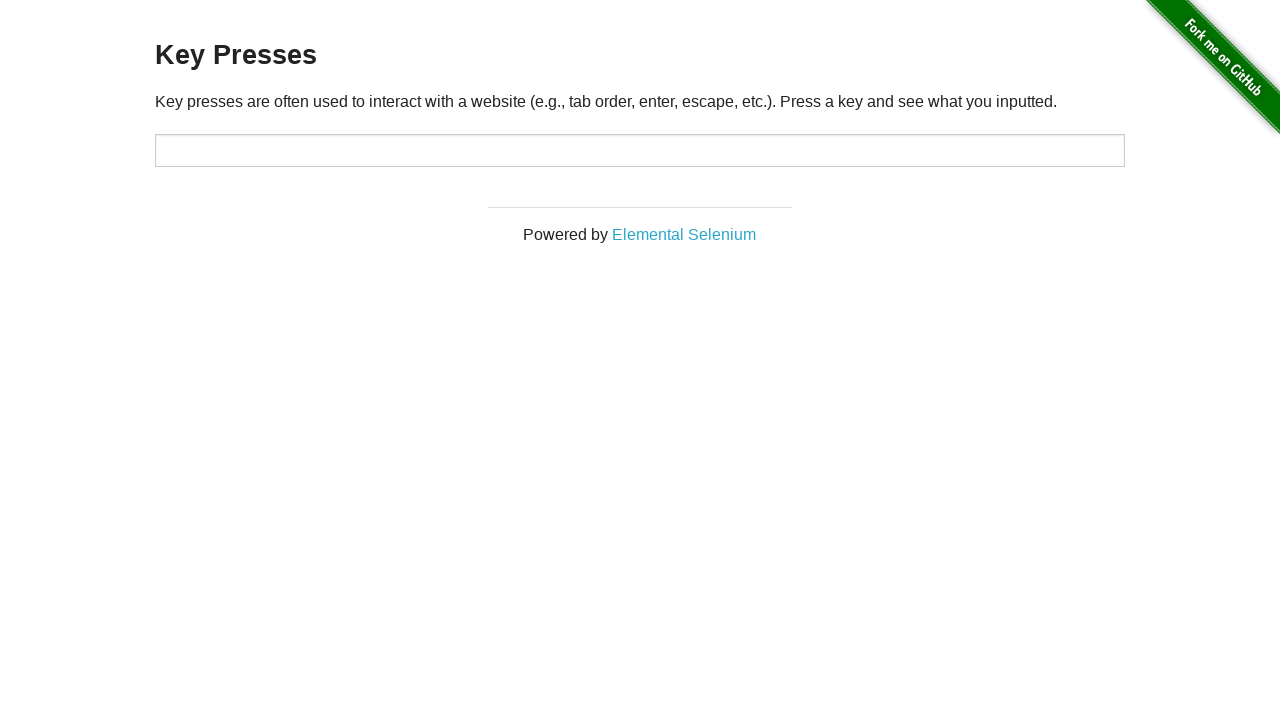

Located result element with id 'result'
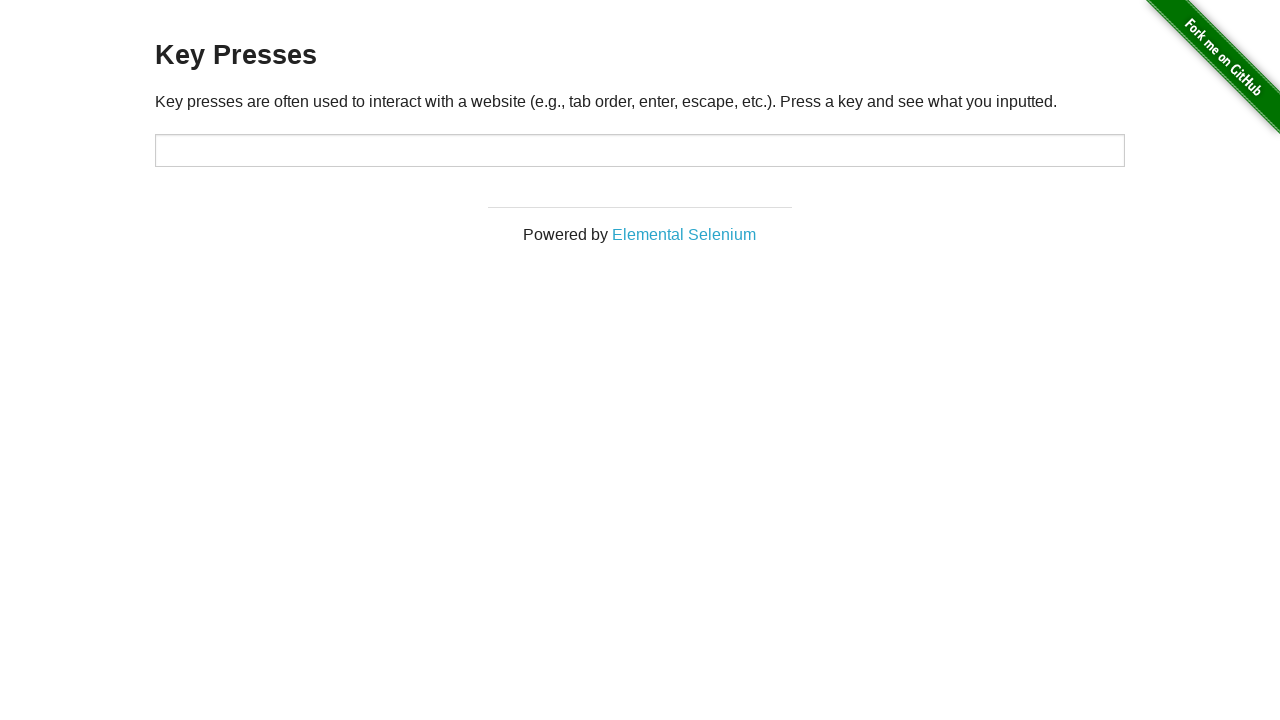

Typed '%^' characters into input field on #target
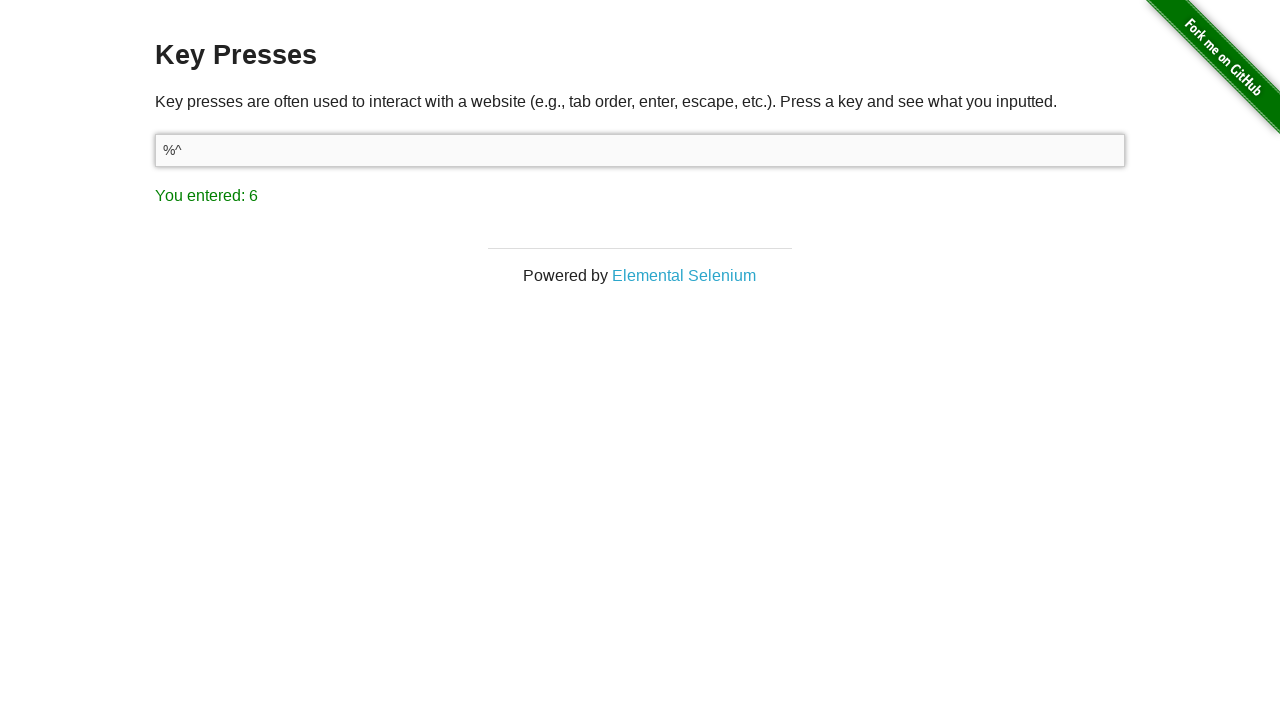

Verified result displays '6' for Shift+6 (^) key press
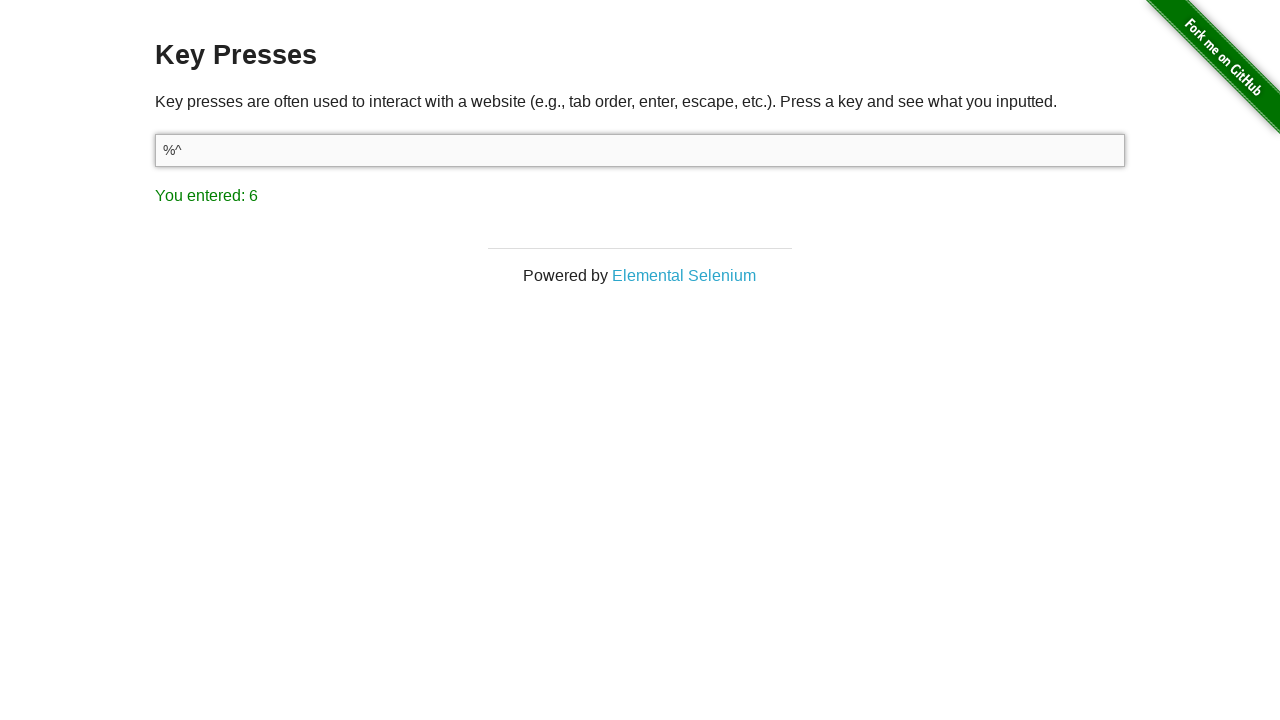

Pressed SHIFT key on #target
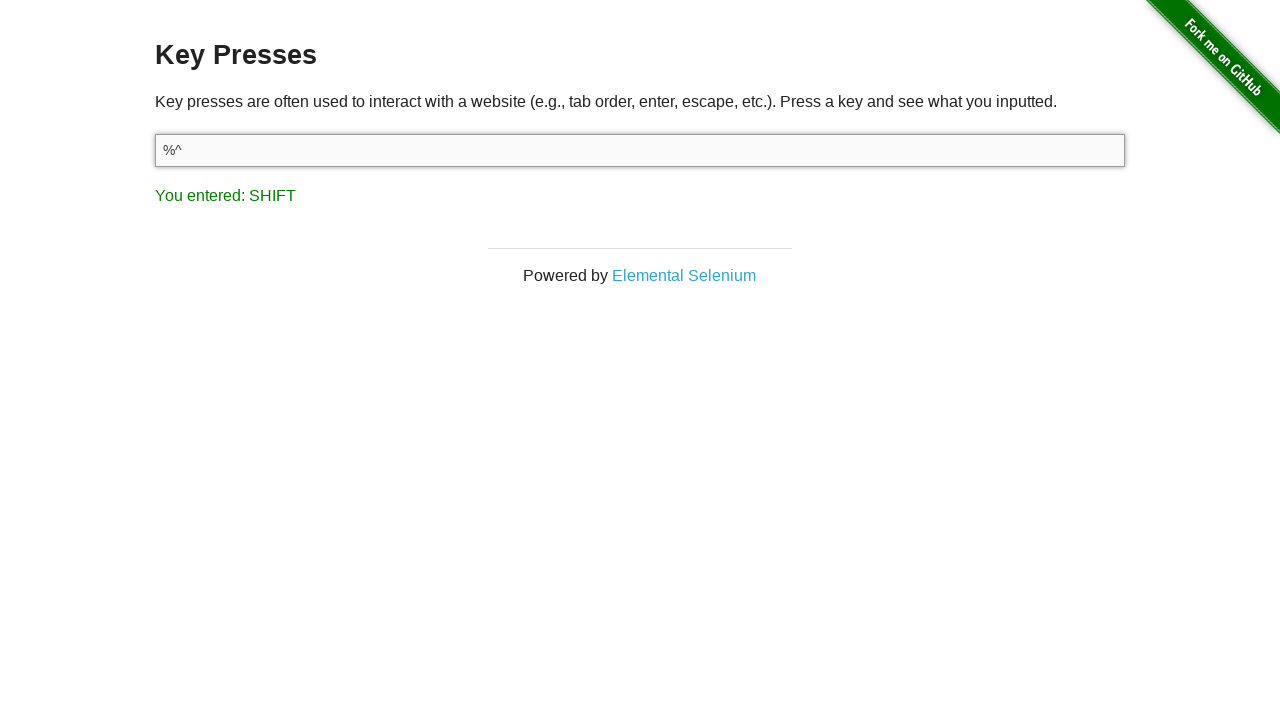

Verified result displays 'SHIFT' key press
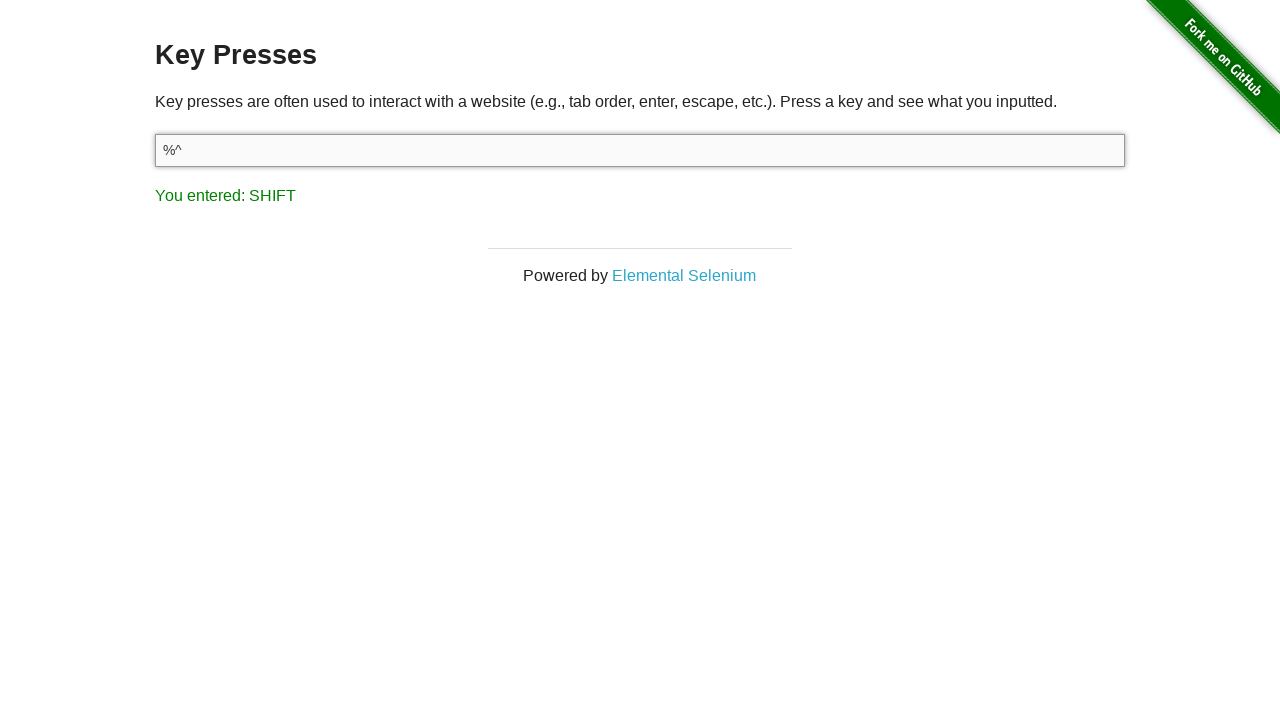

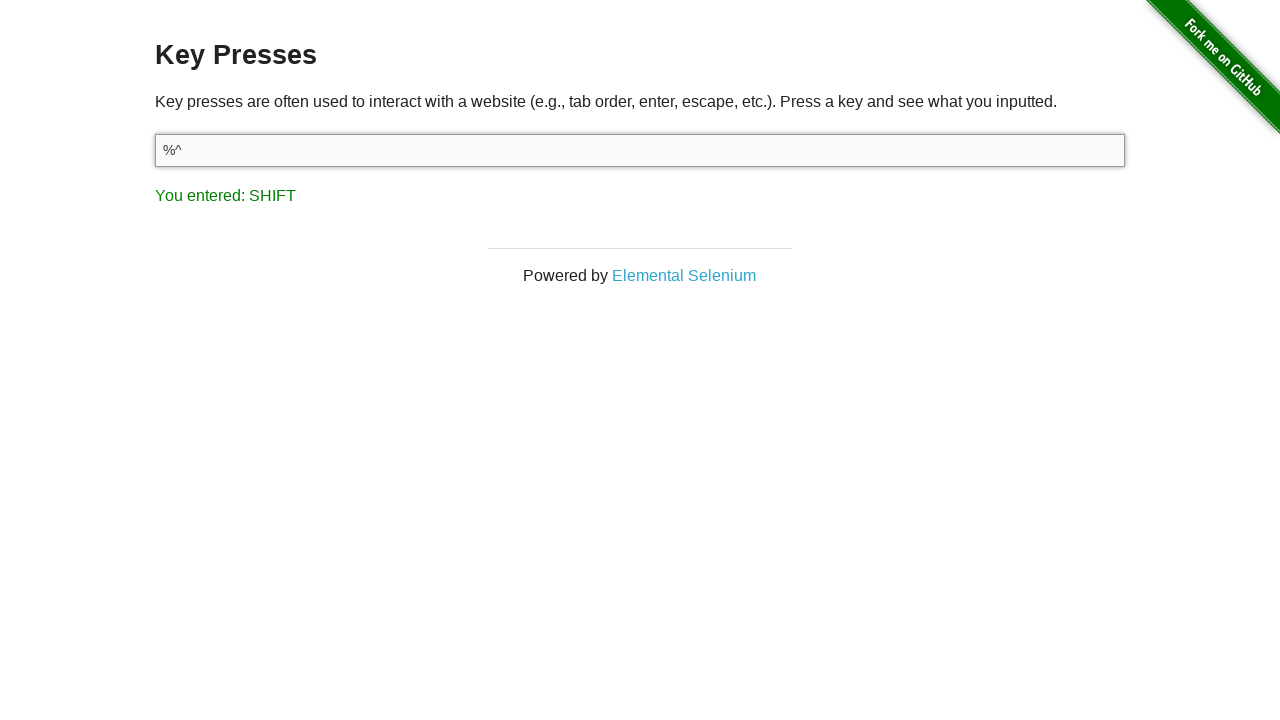